Tests opening the Elements page by clicking on an avatar element on the main page

Starting URL: https://demoqa.com/

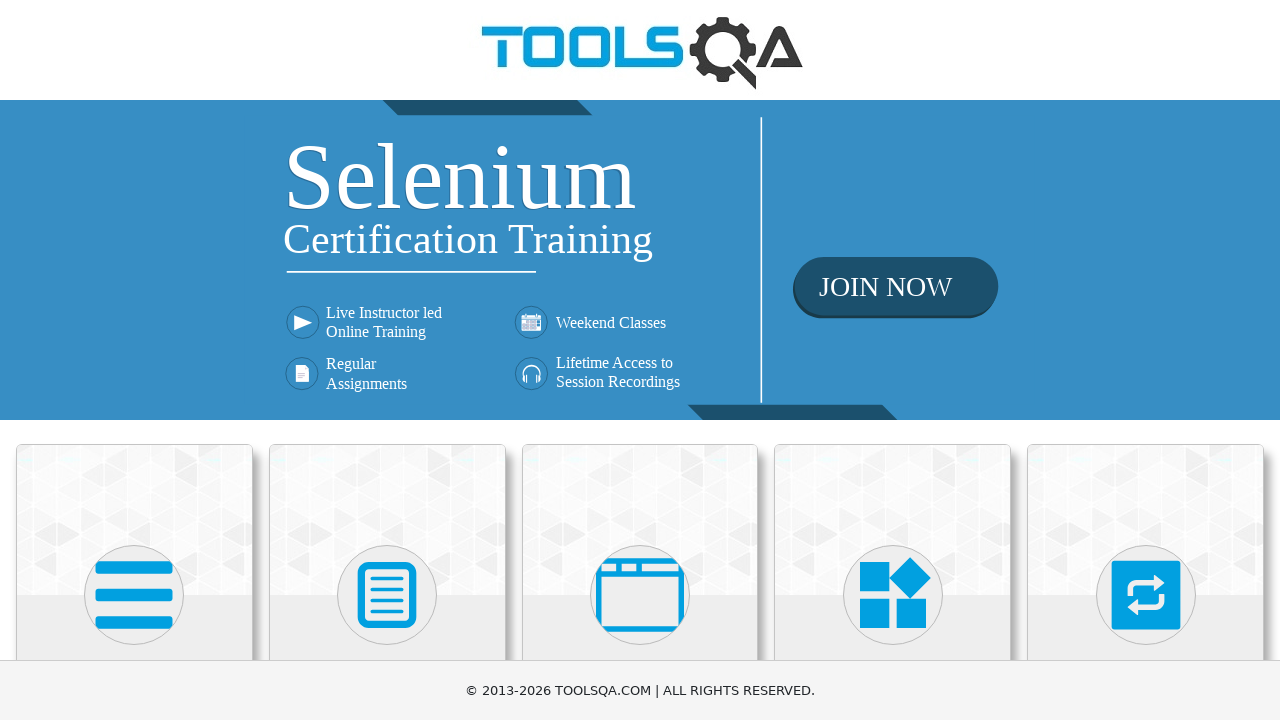

Avatar element loaded on main page
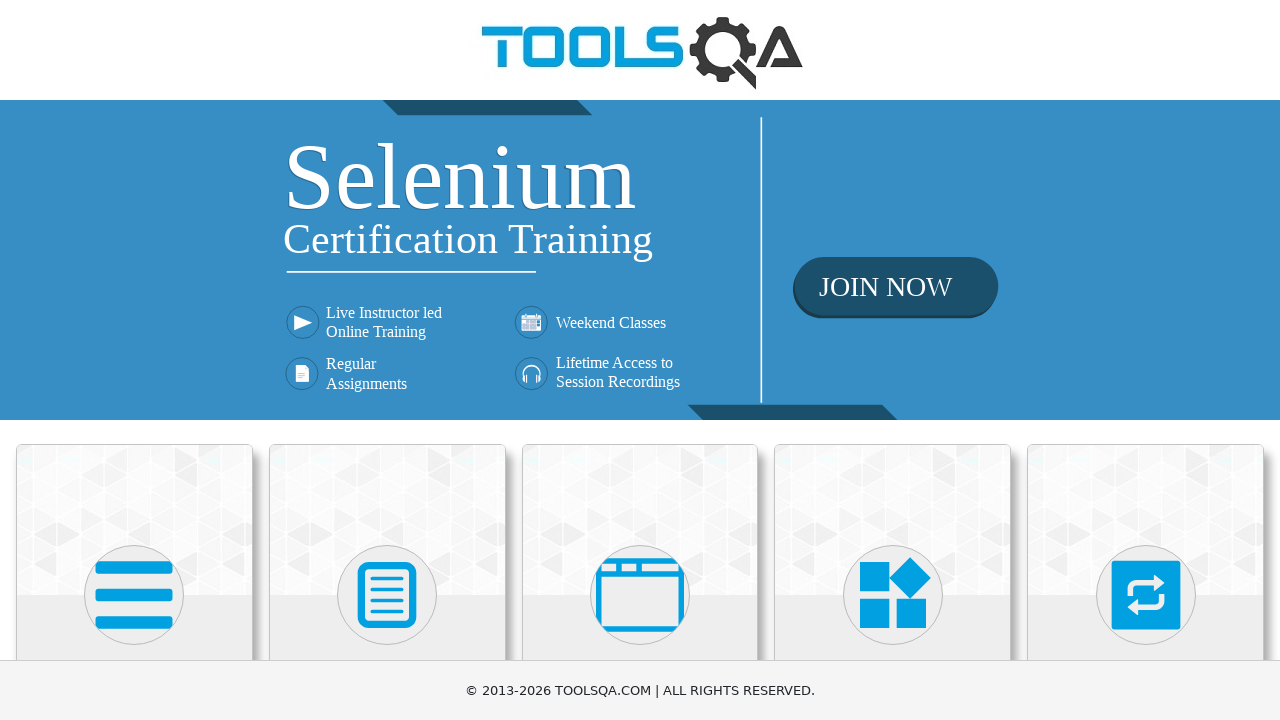

Clicked avatar element to navigate to Elements page
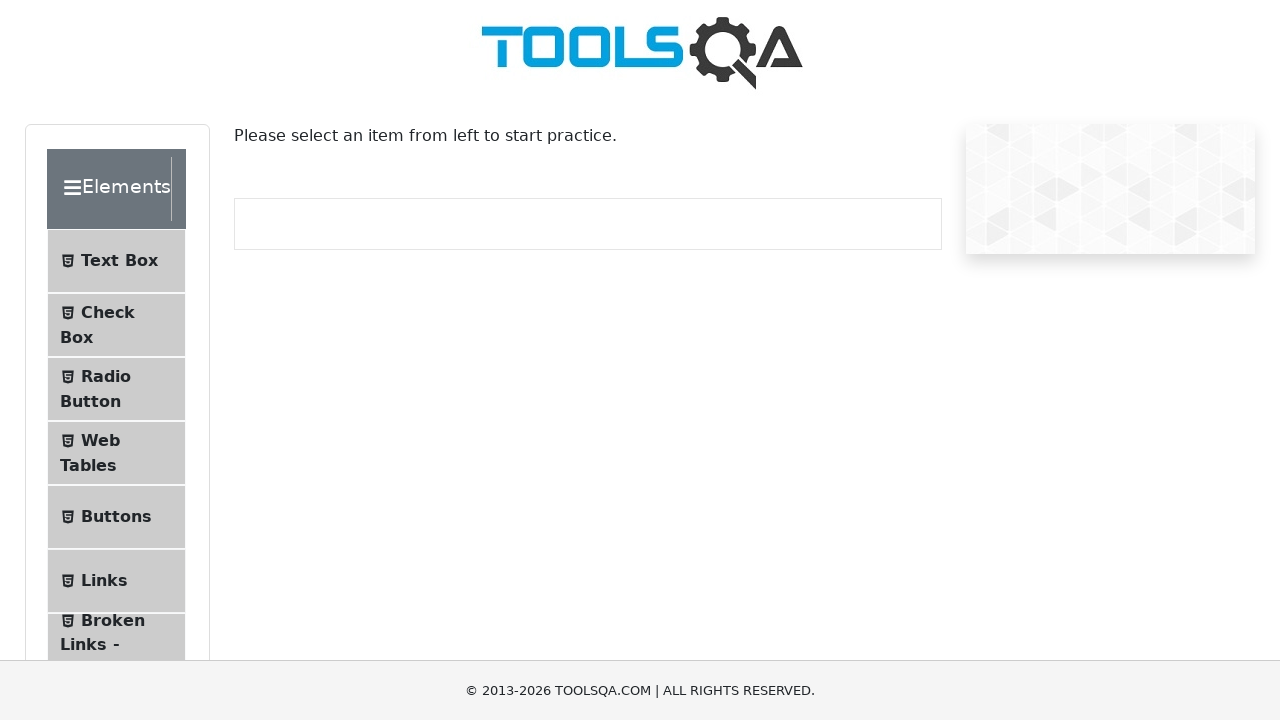

Successfully navigated to Elements page (https://demoqa.com/elements)
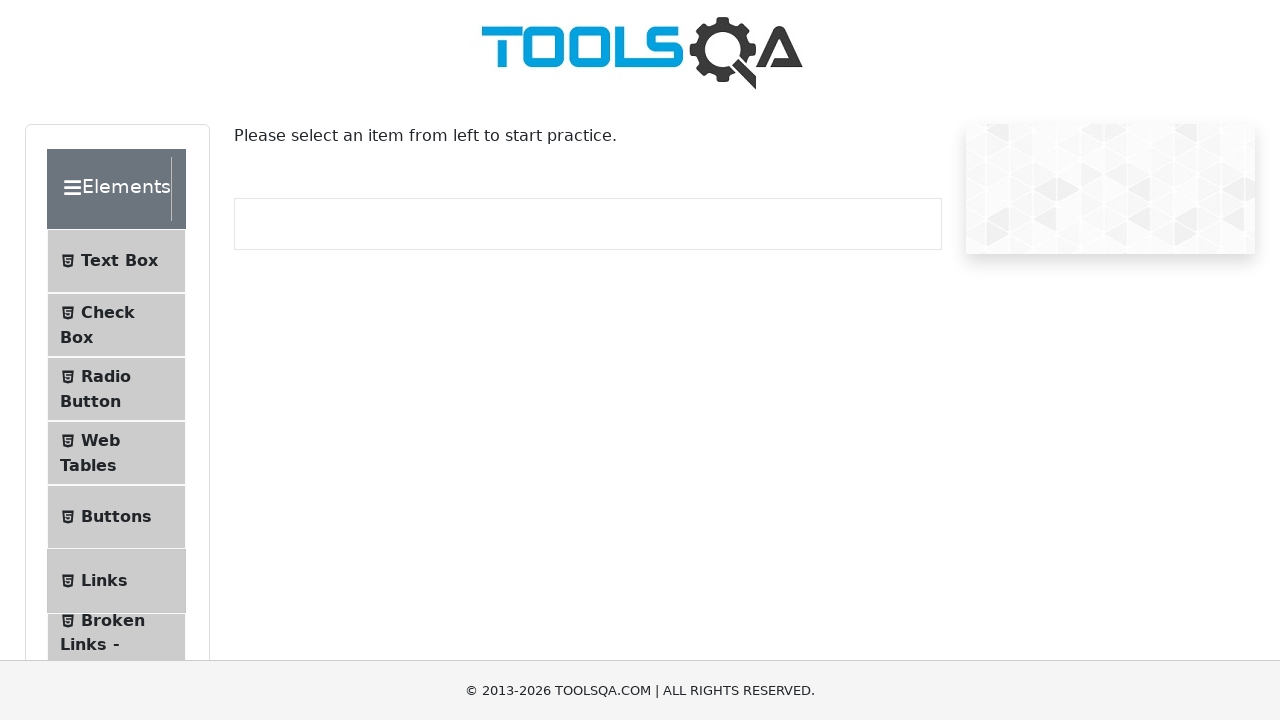

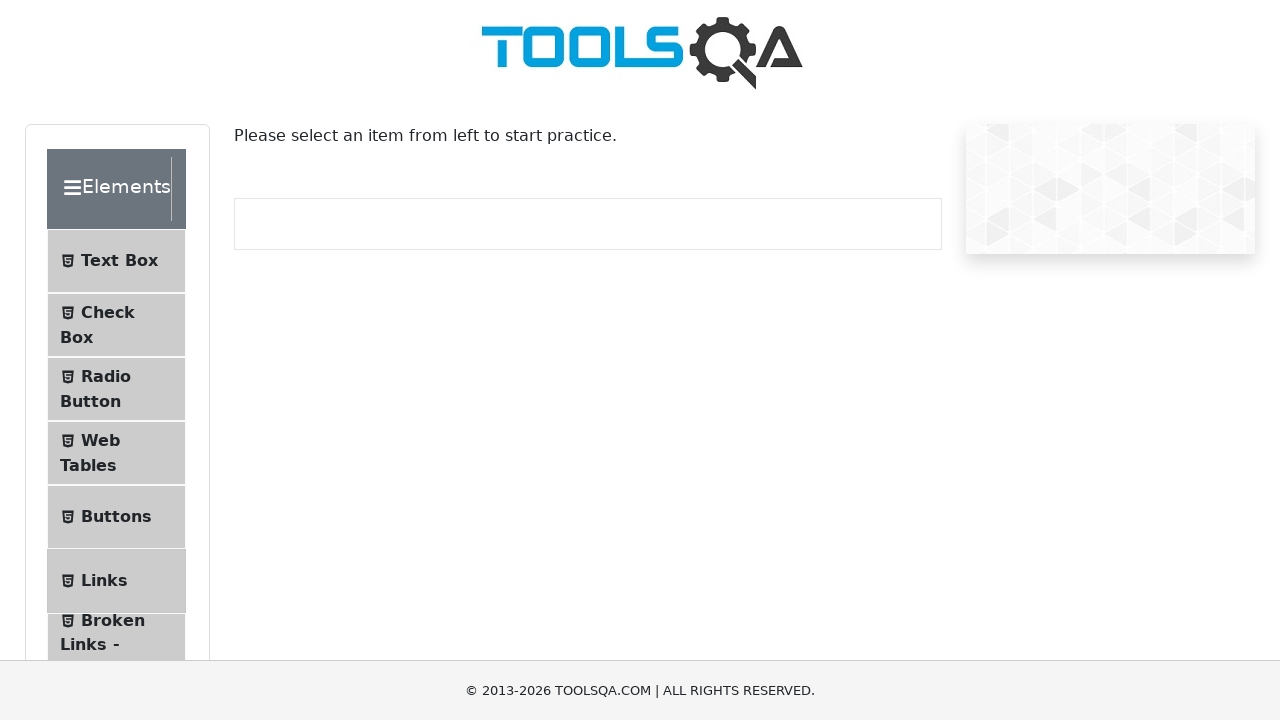